Tests multiple window handling by clicking a button multiple times to open new browser windows, then iterating through and closing all child windows while keeping the main window open

Starting URL: https://demoqa.com/browser-windows

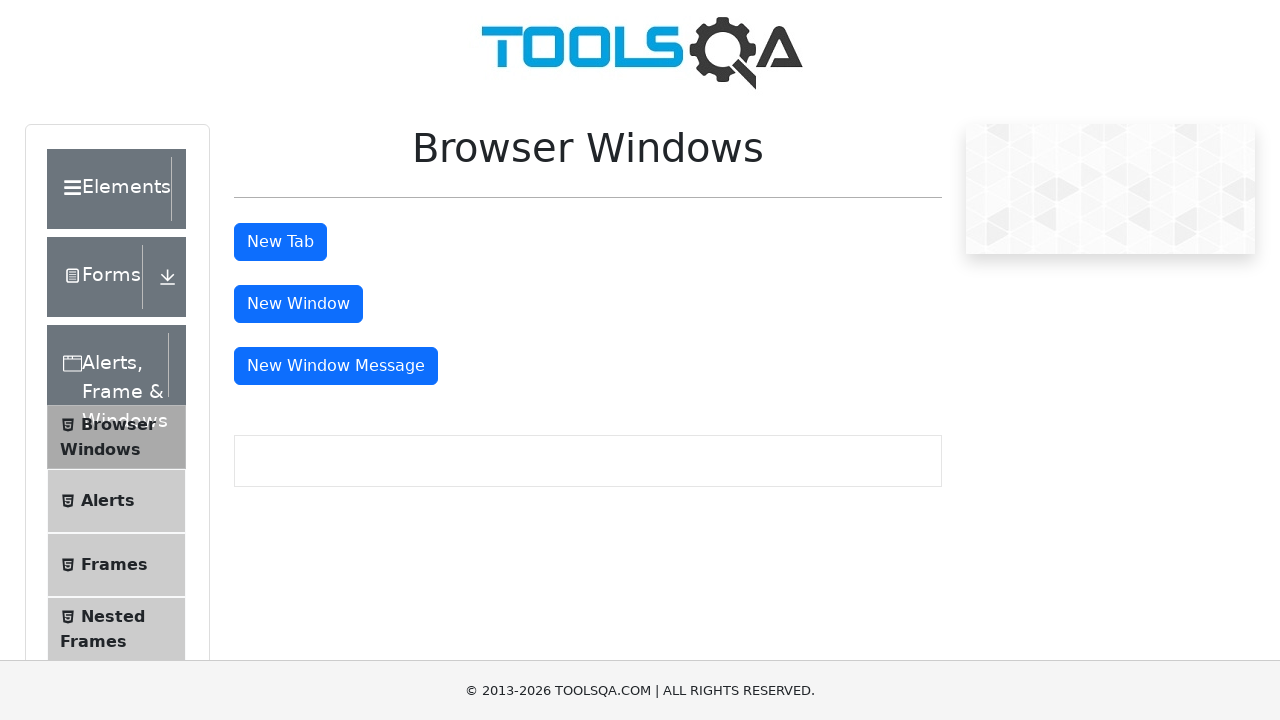

Clicked window button to open first new window at (298, 304) on #windowButton
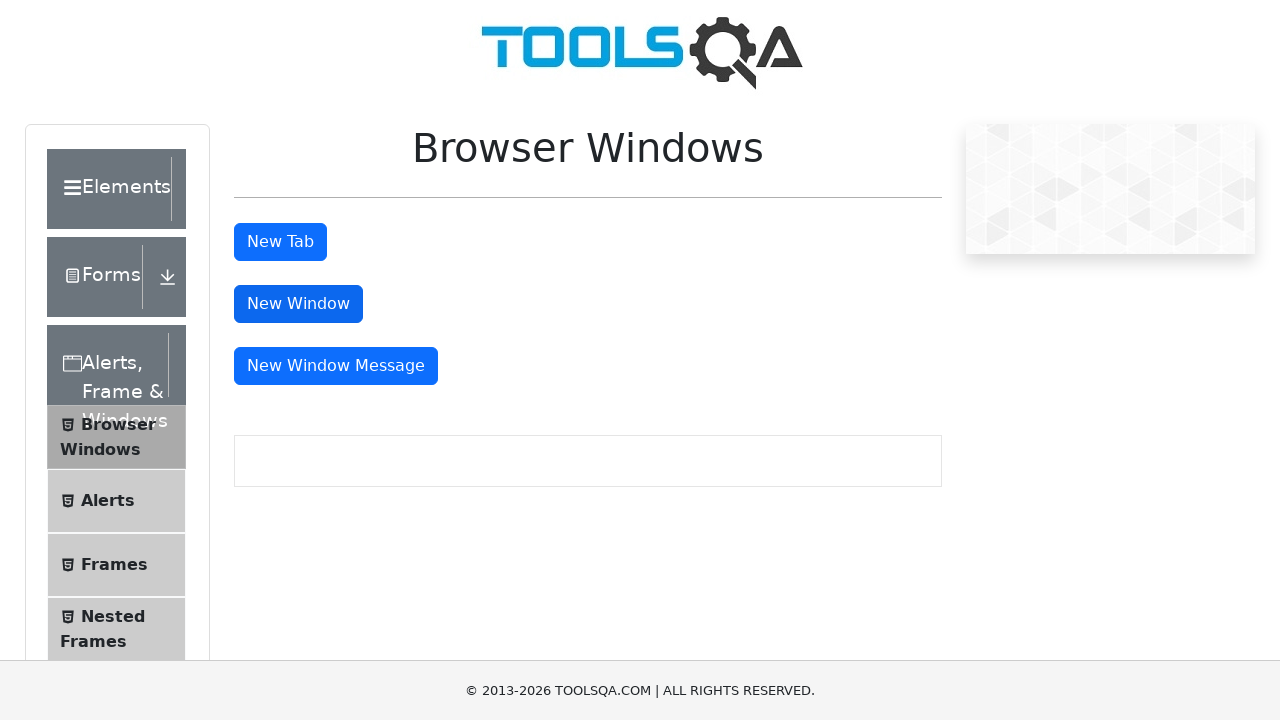

Clicked window button to open second new window at (298, 304) on #windowButton
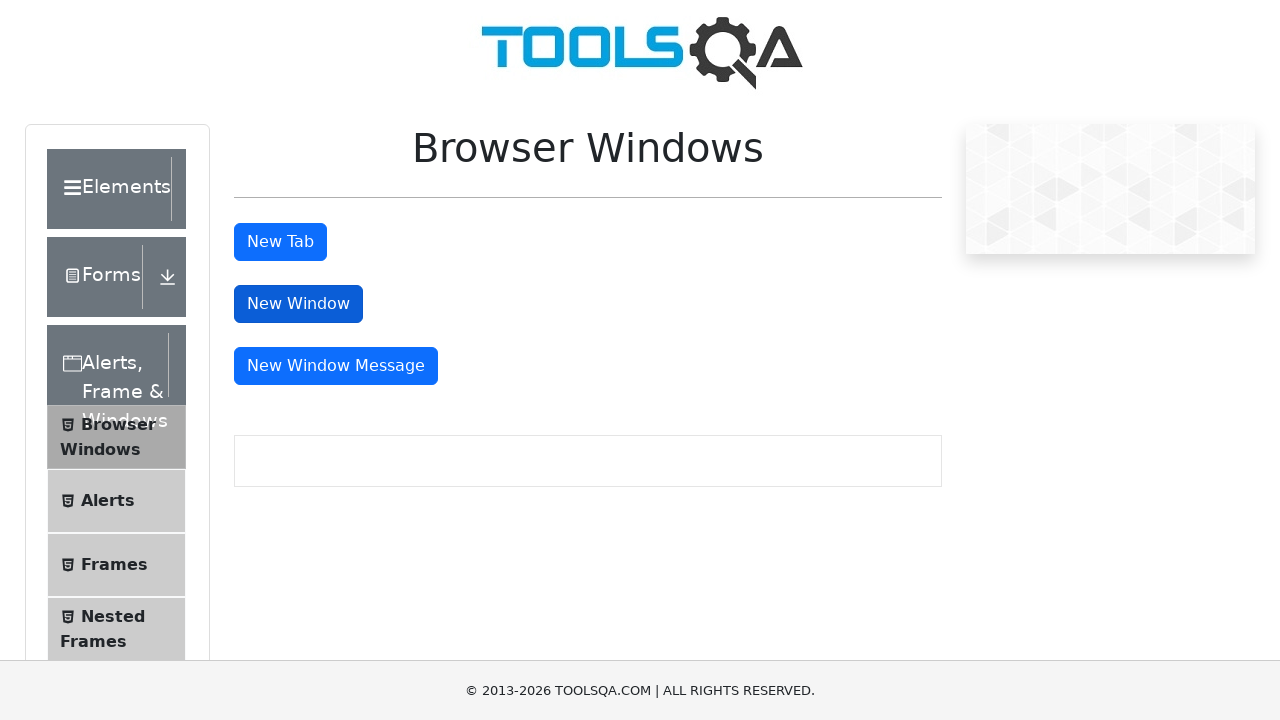

Clicked window button to open third new window at (298, 304) on #windowButton
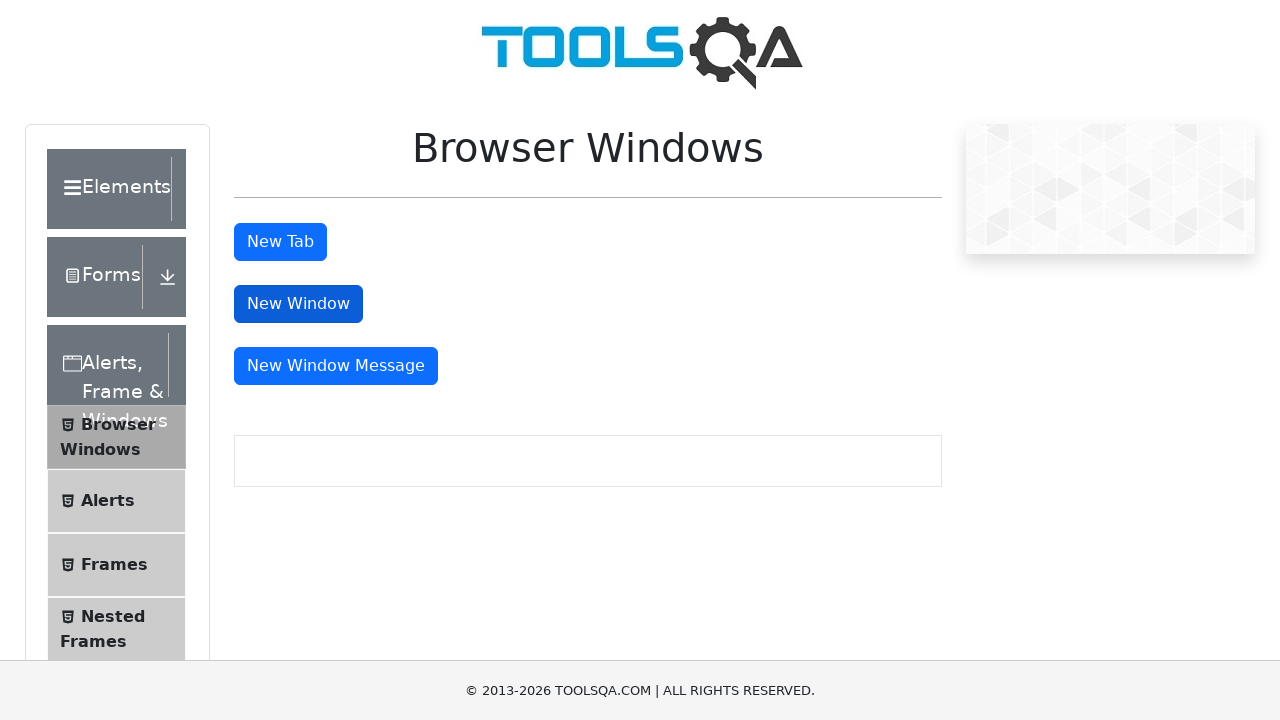

Clicked window button to open fourth new window at (298, 304) on #windowButton
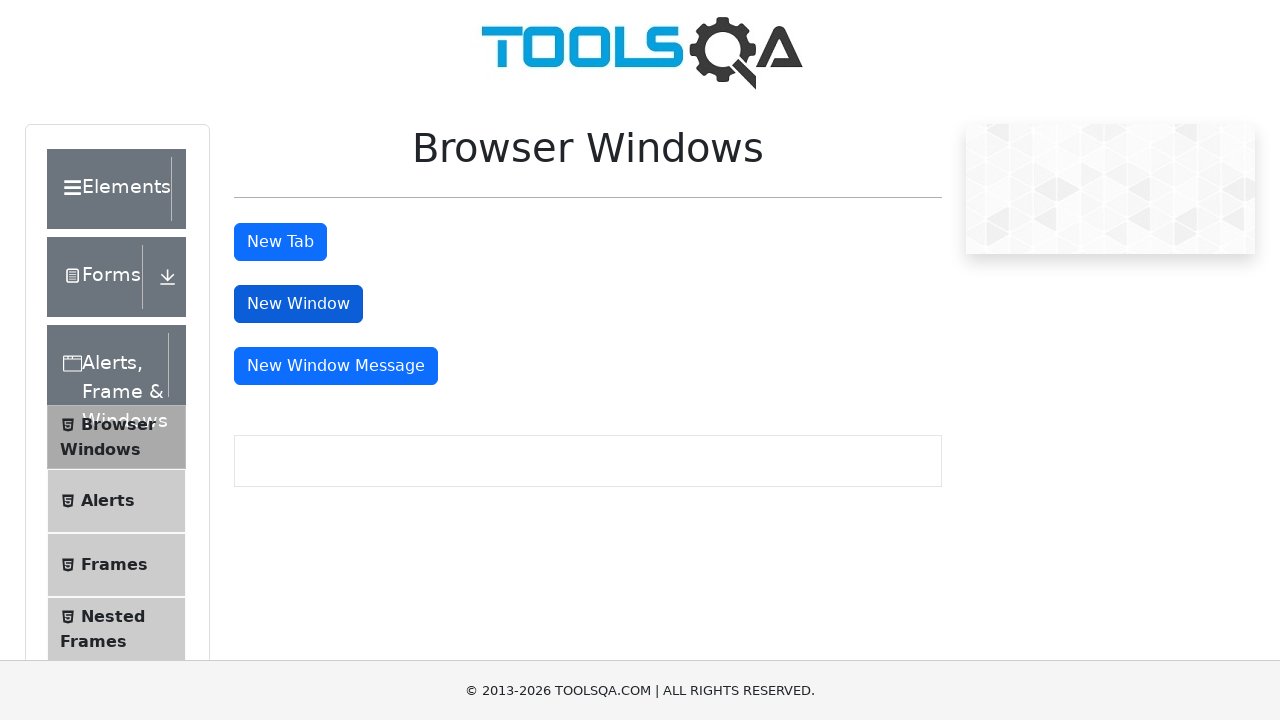

Waited for new windows to open
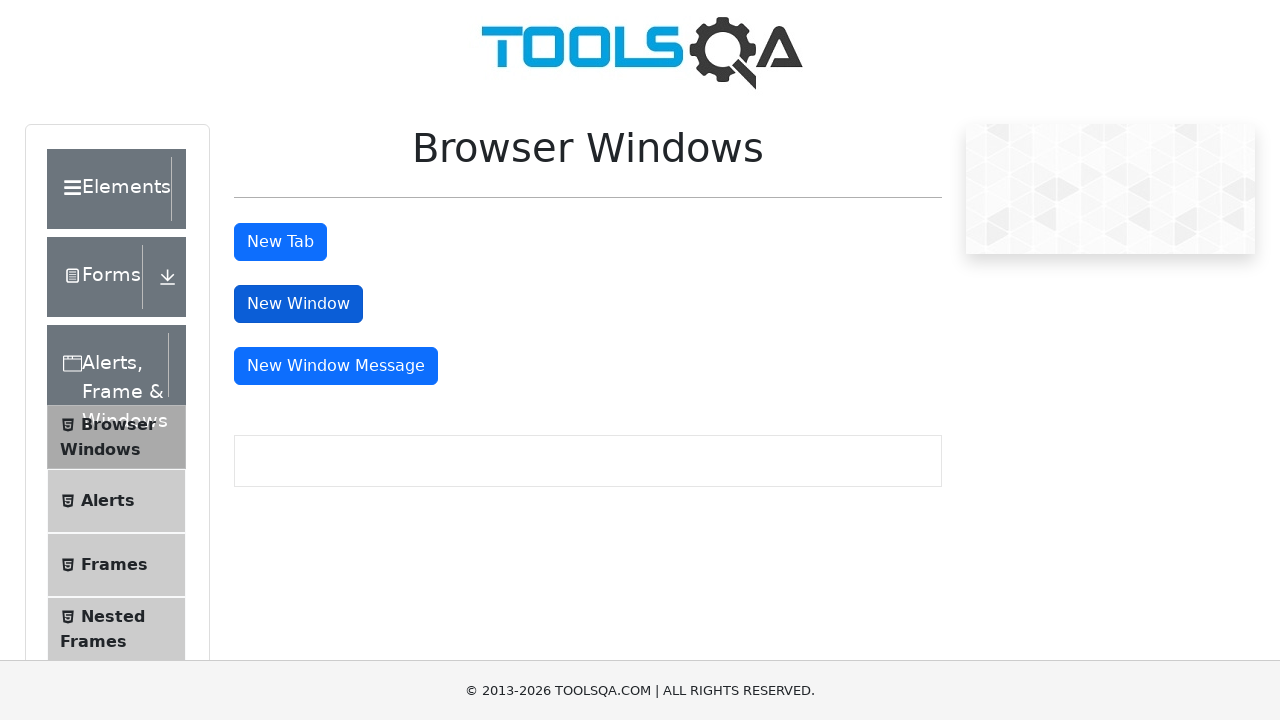

Retrieved all open pages - total count: 5
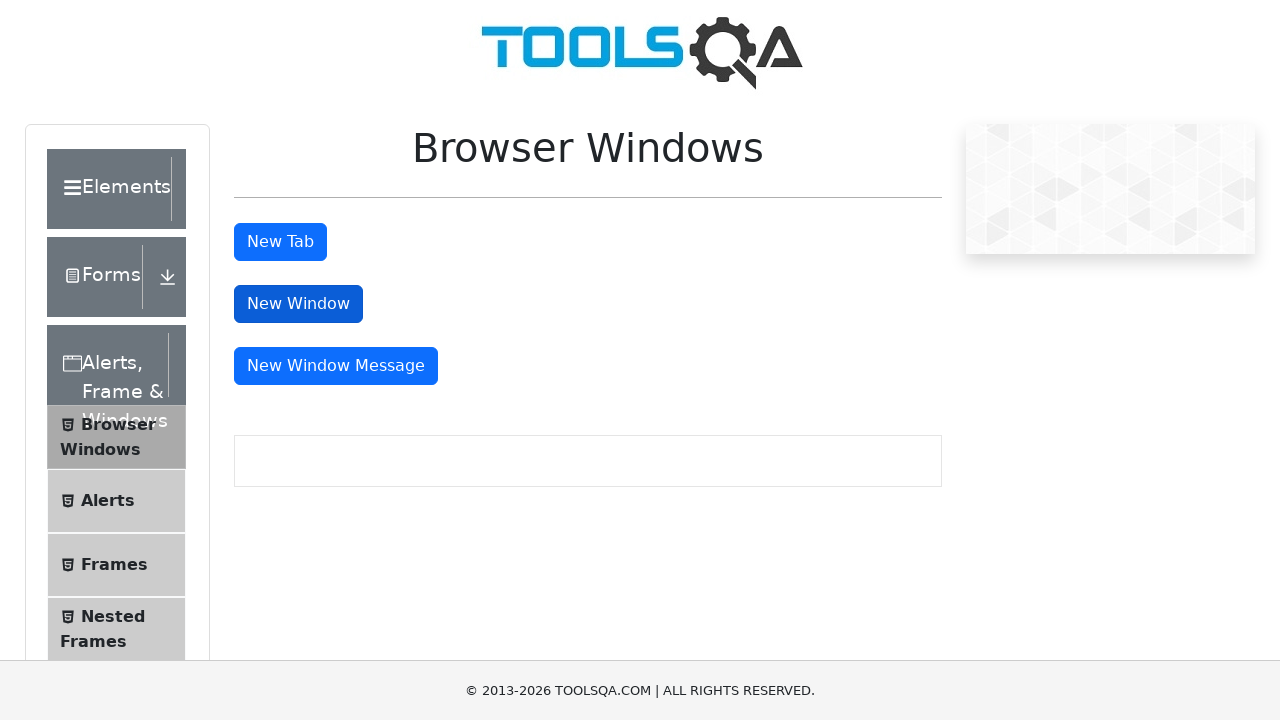

Waited for child window to load
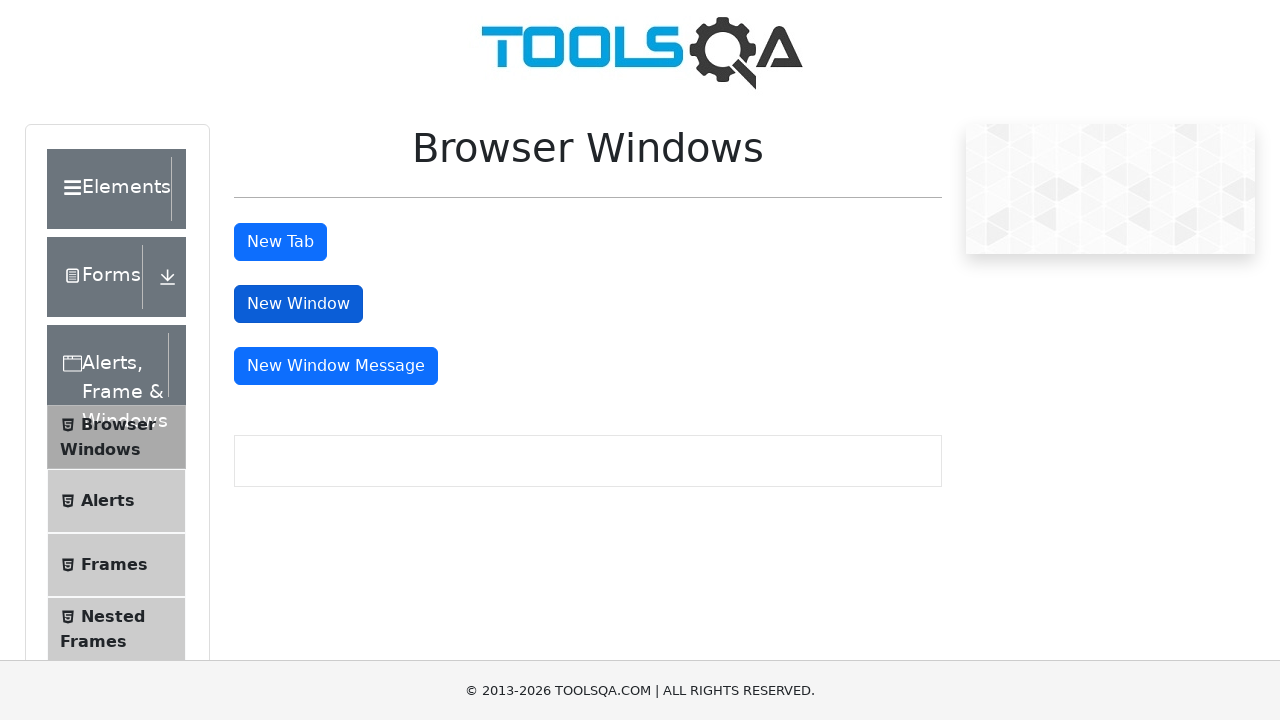

Closed a child window
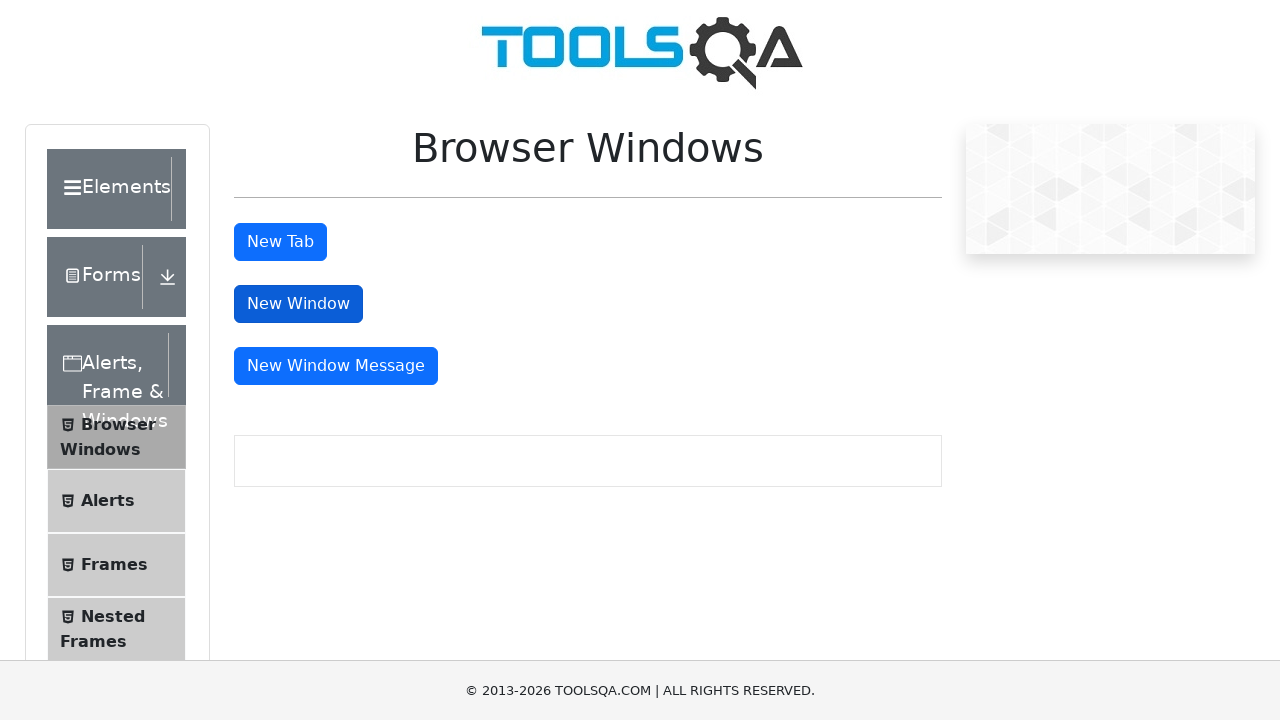

Waited for child window to load
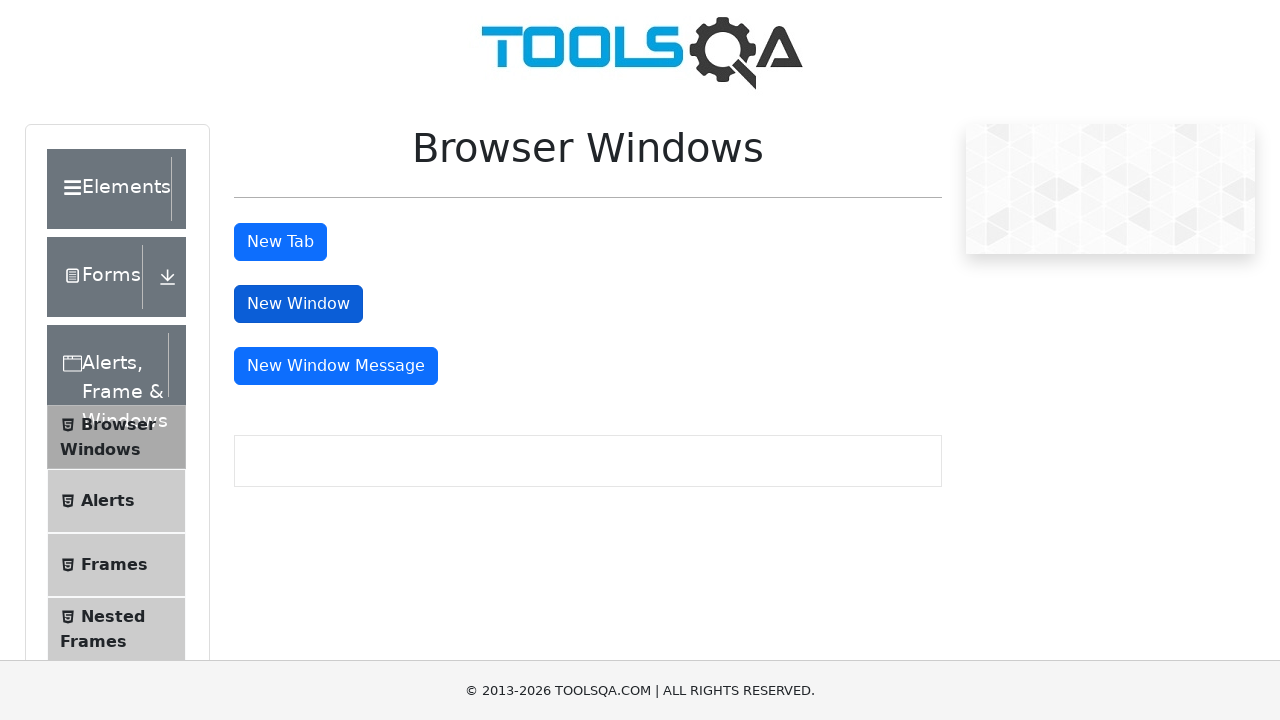

Closed a child window
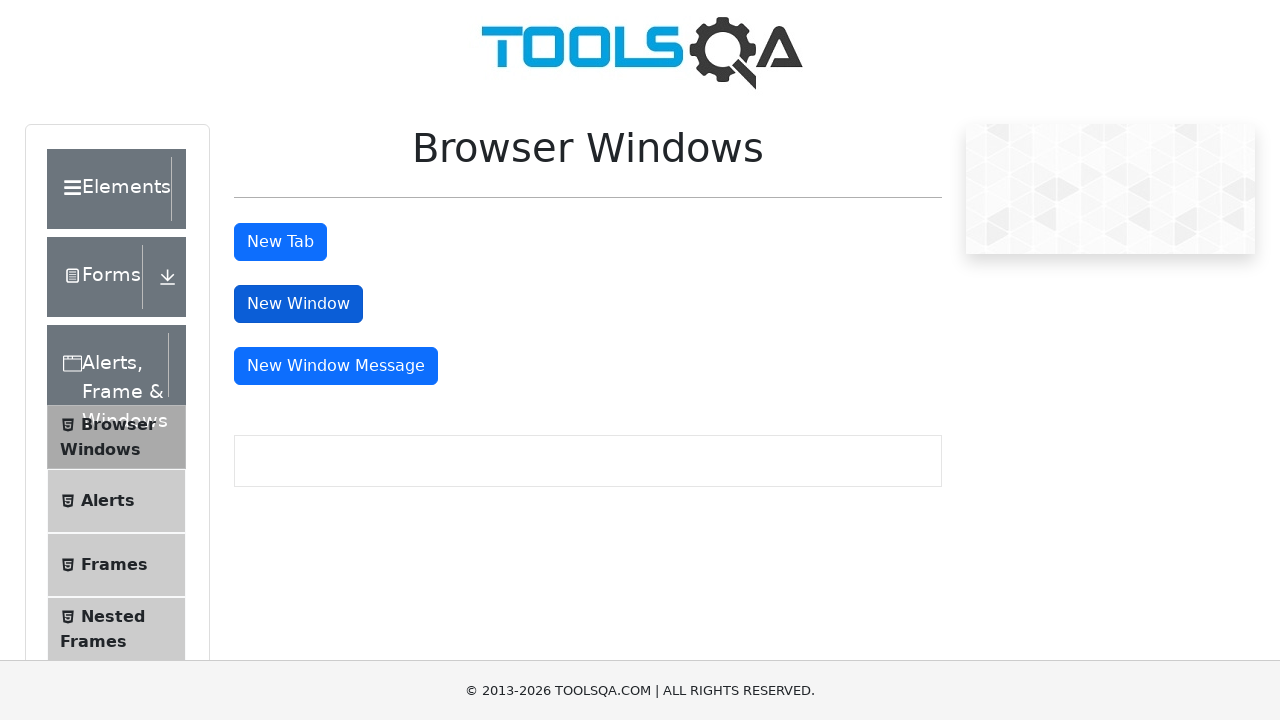

Waited for child window to load
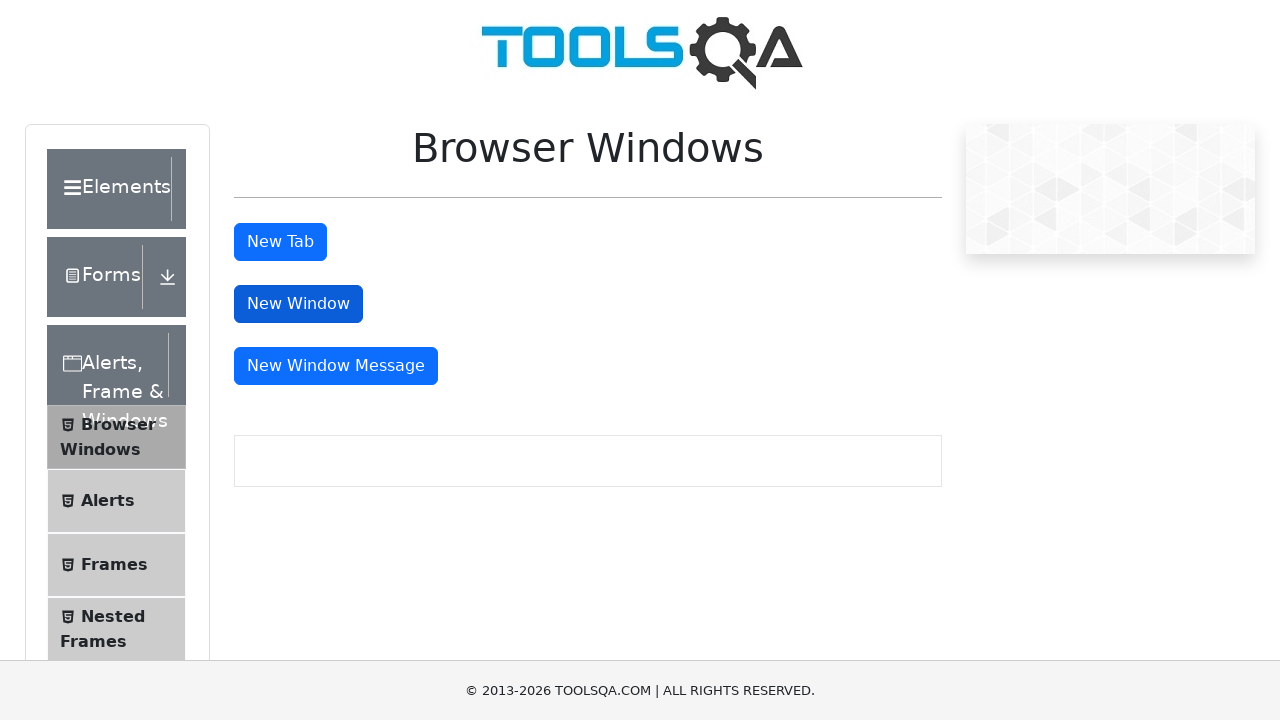

Closed a child window
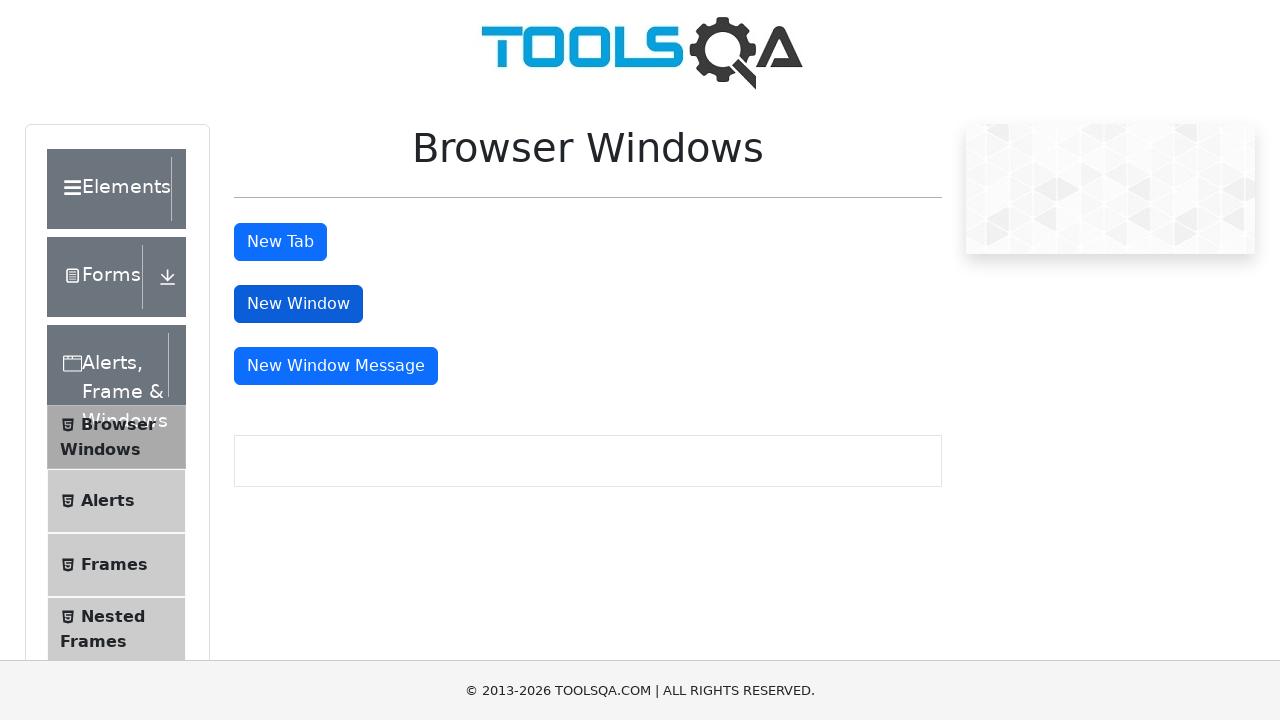

Waited for child window to load
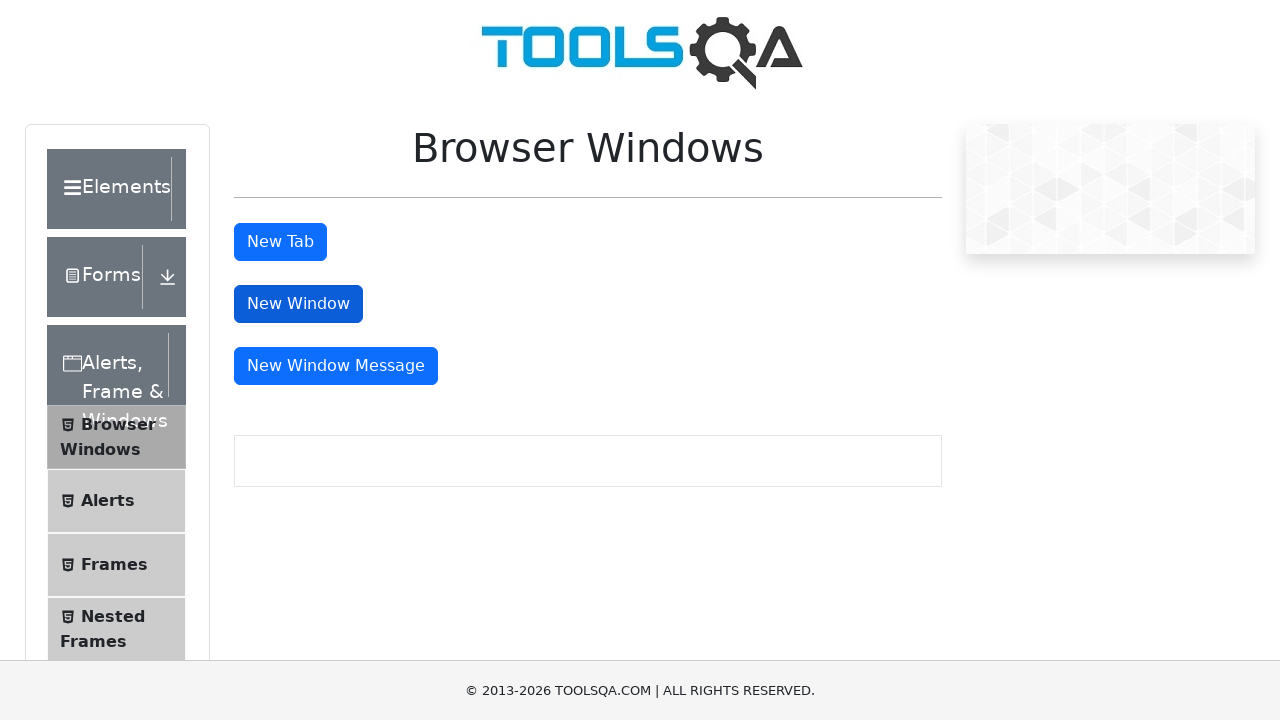

Closed a child window
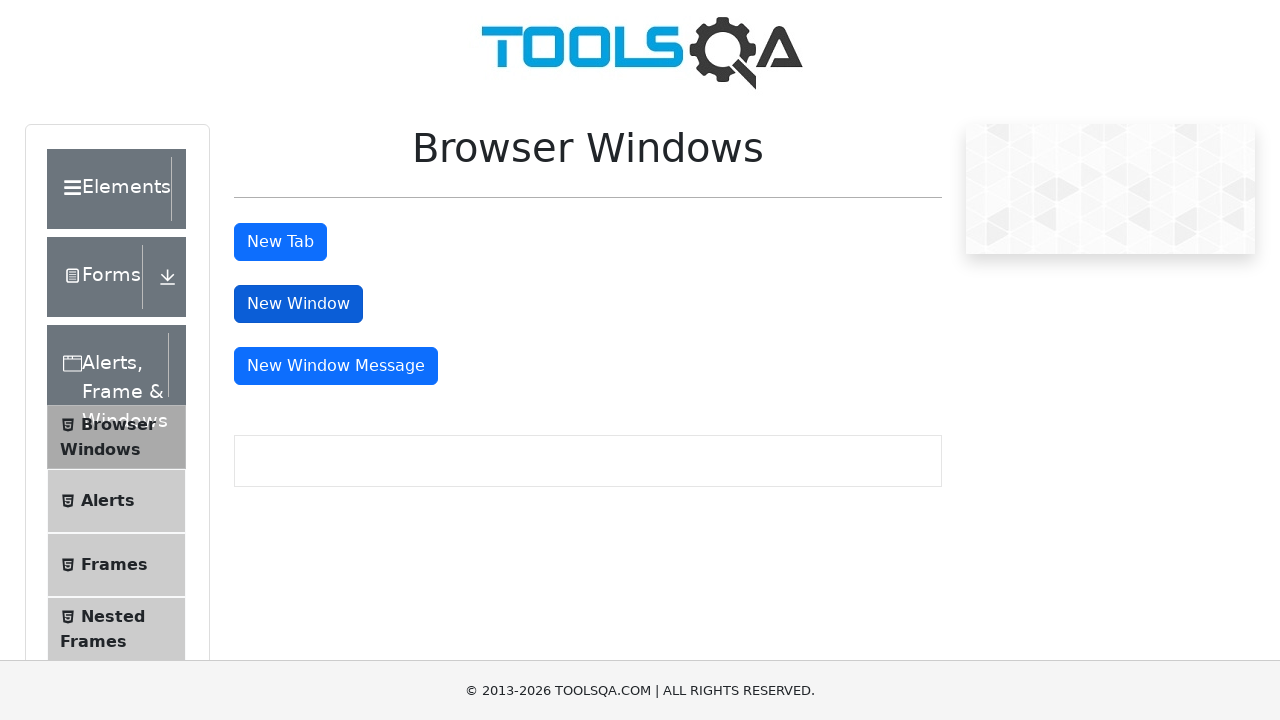

Brought main window to front
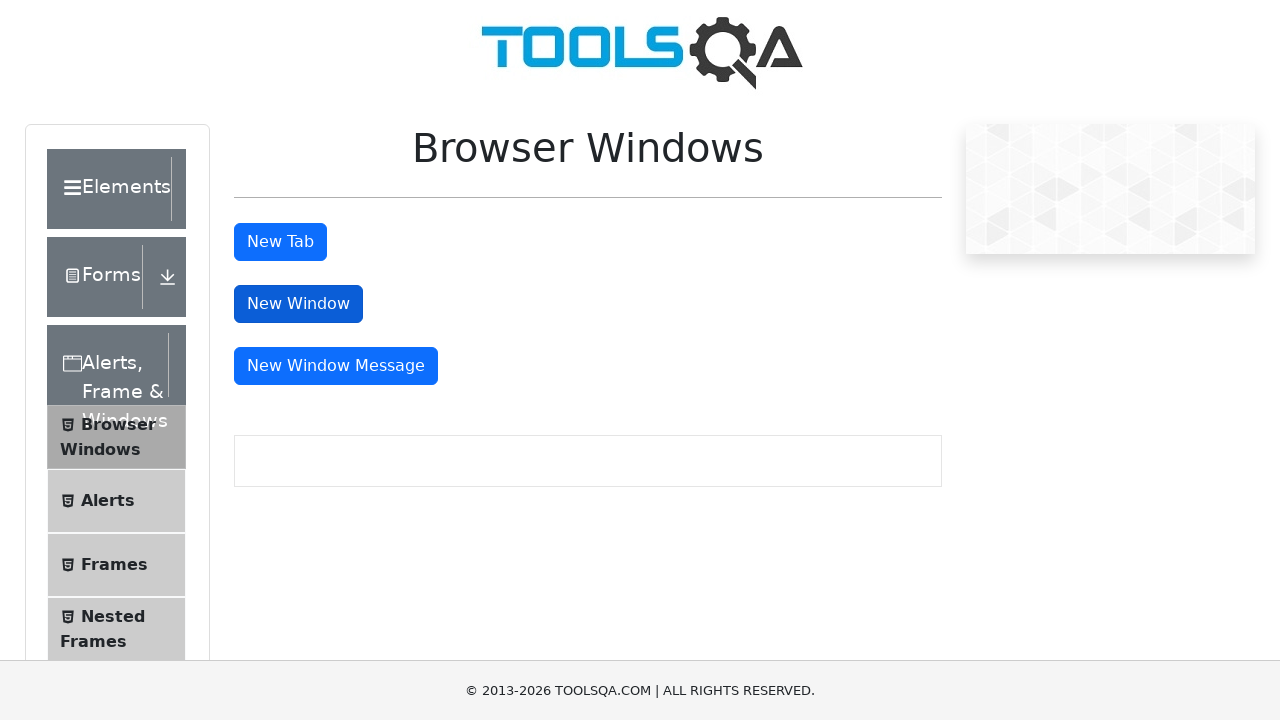

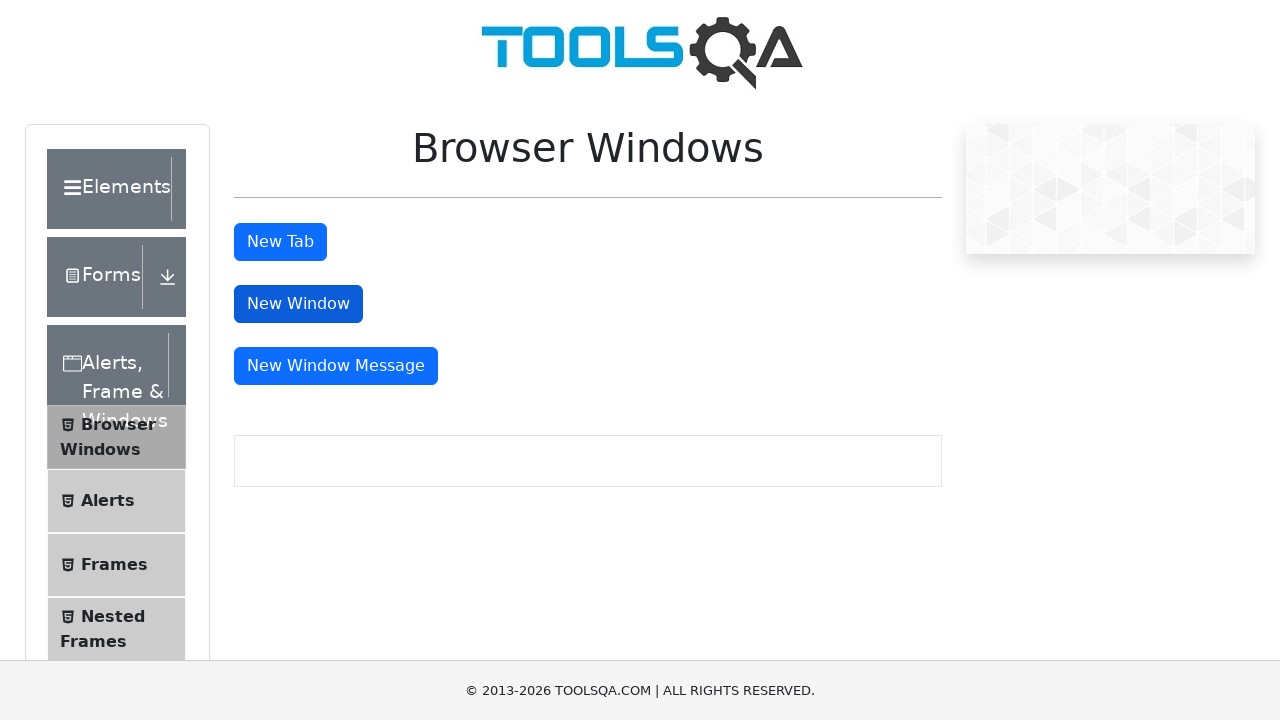